Tests keyboard key press functionality by sending SPACE and LEFT arrow keys to an element and verifying the displayed result text matches the expected key pressed.

Starting URL: http://the-internet.herokuapp.com/key_presses

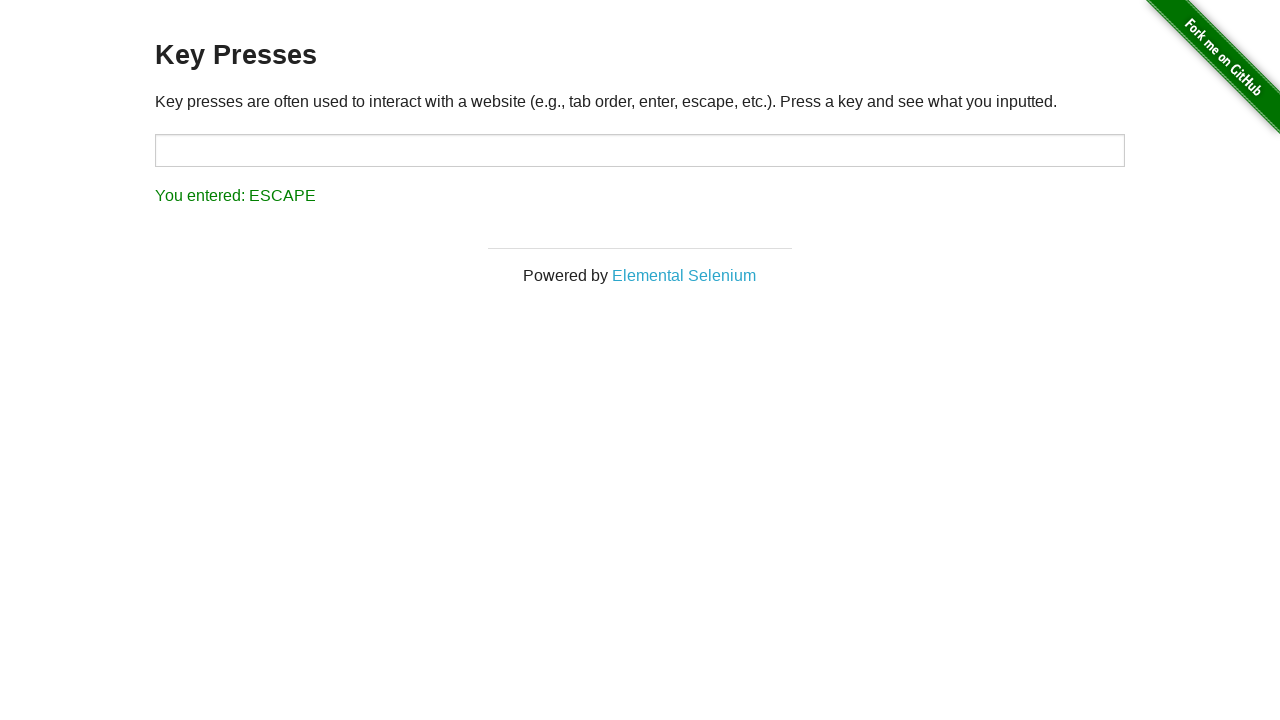

Pressed SPACE key on target element on #target
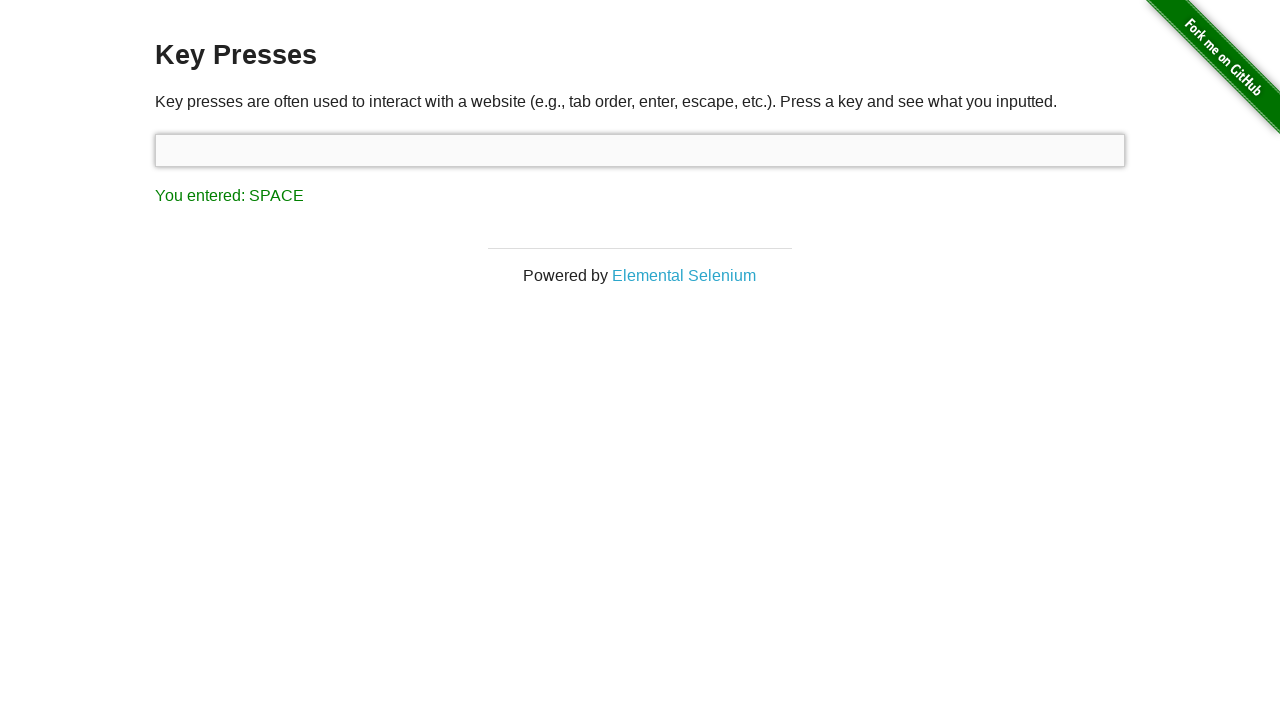

Result element loaded after SPACE key press
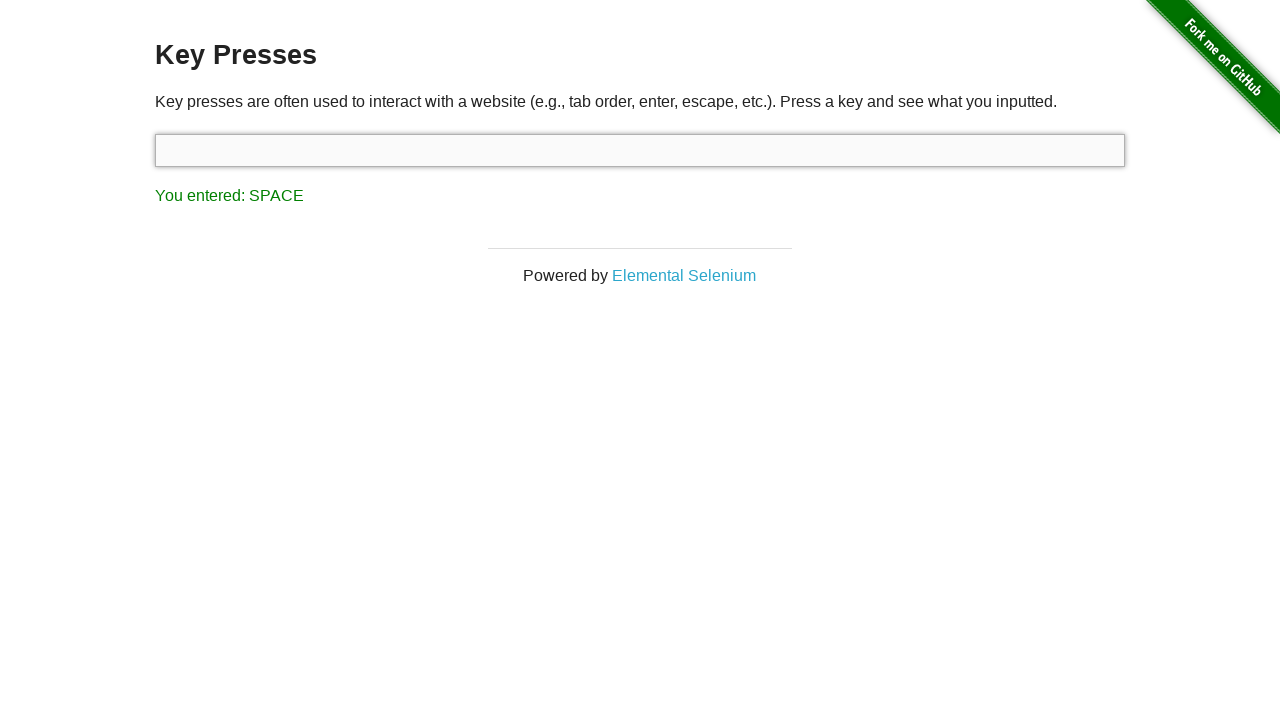

Retrieved result text content
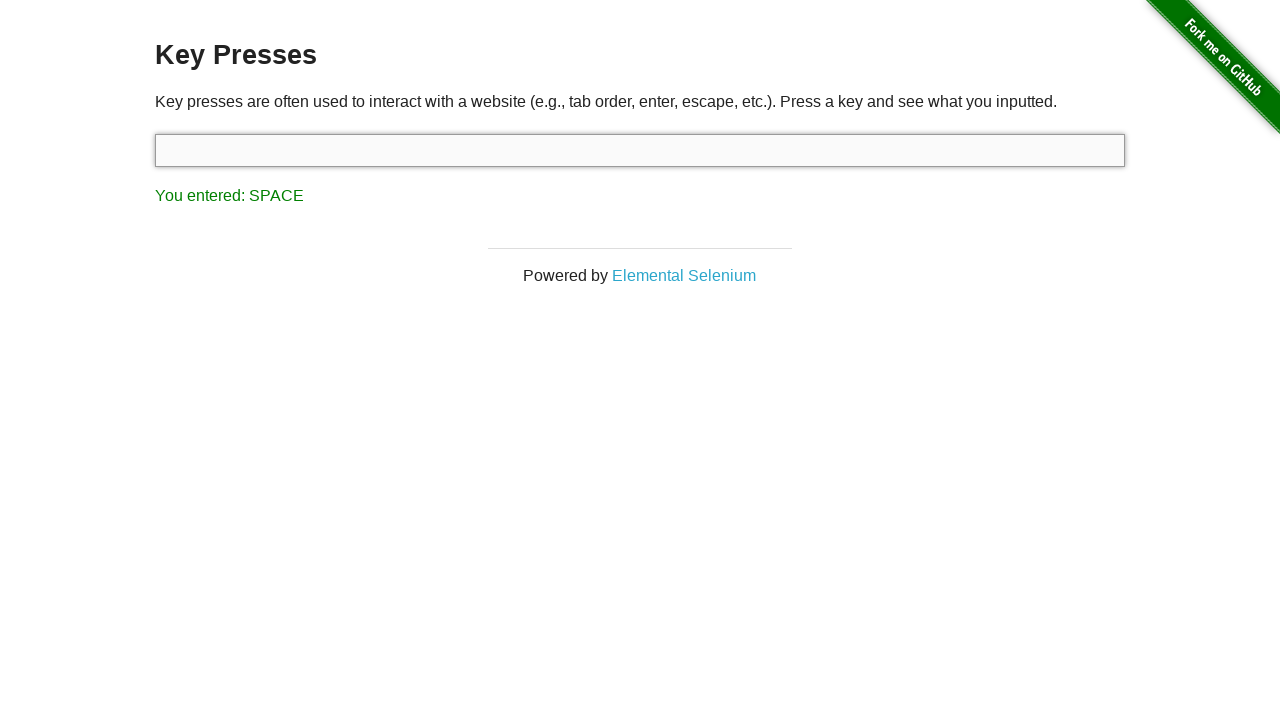

Verified result text matches 'You entered: SPACE'
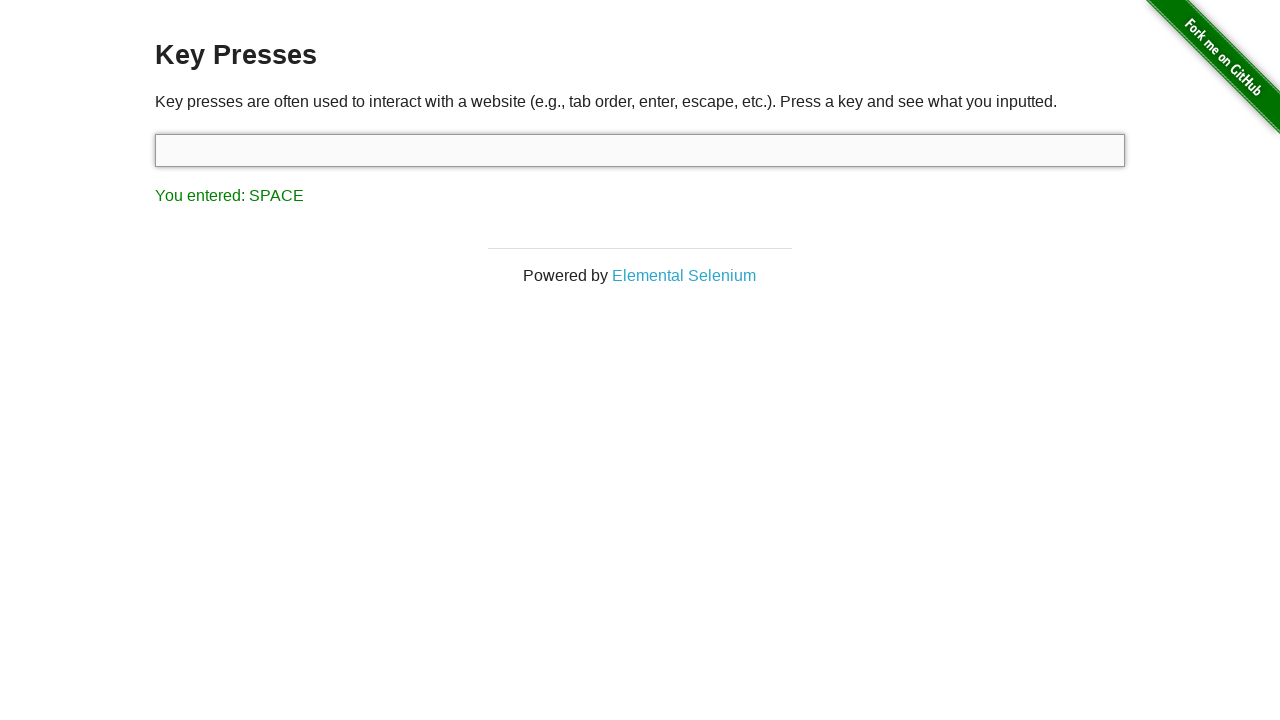

Pressed LEFT arrow key
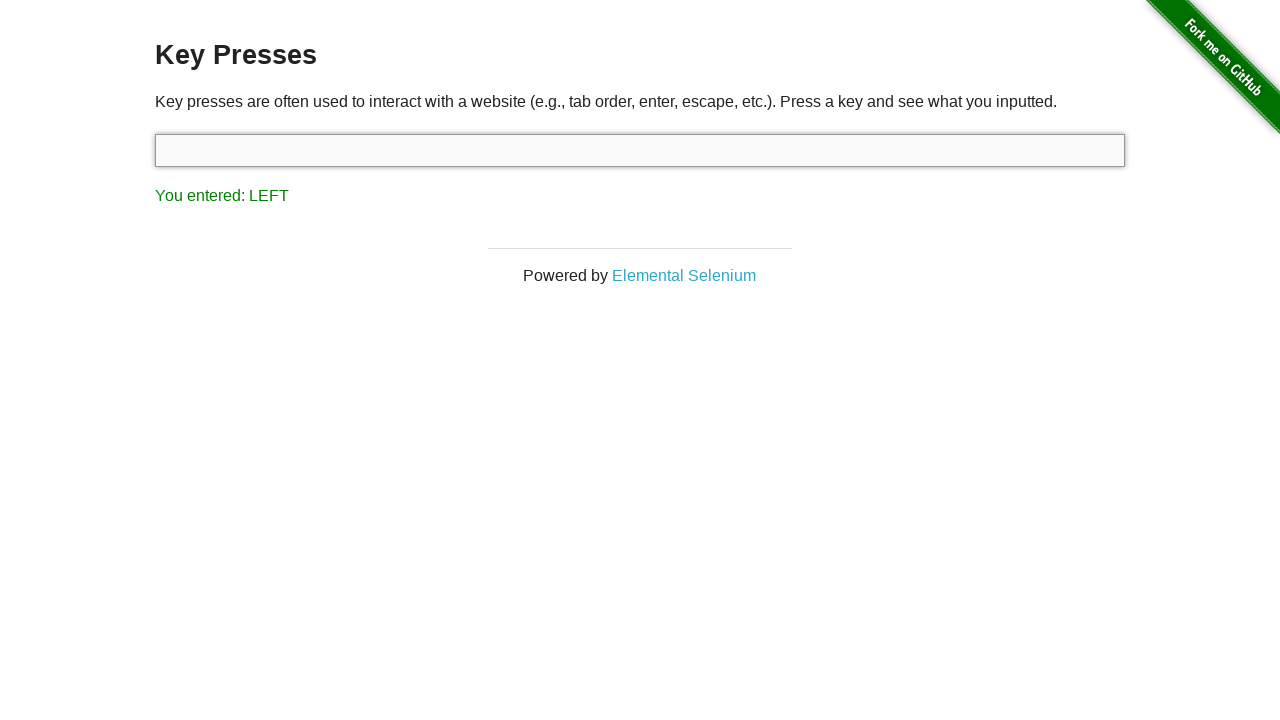

Retrieved result text content after LEFT arrow key press
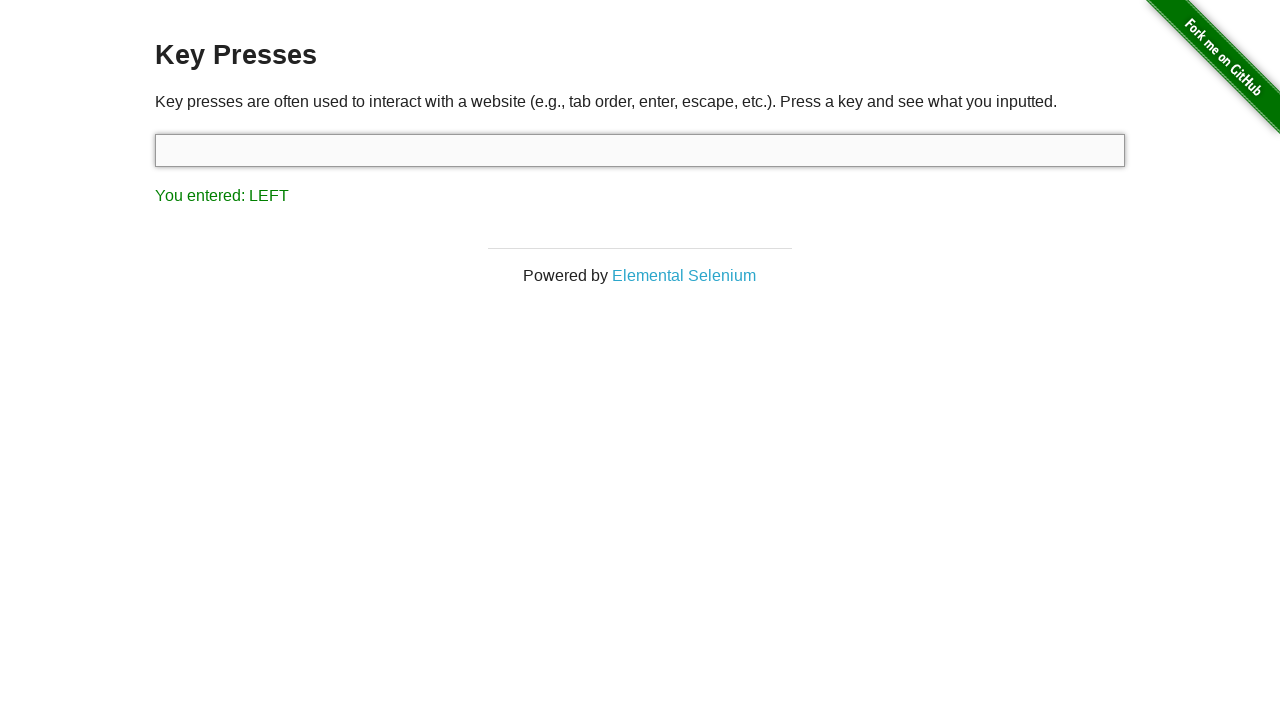

Verified result text matches 'You entered: LEFT'
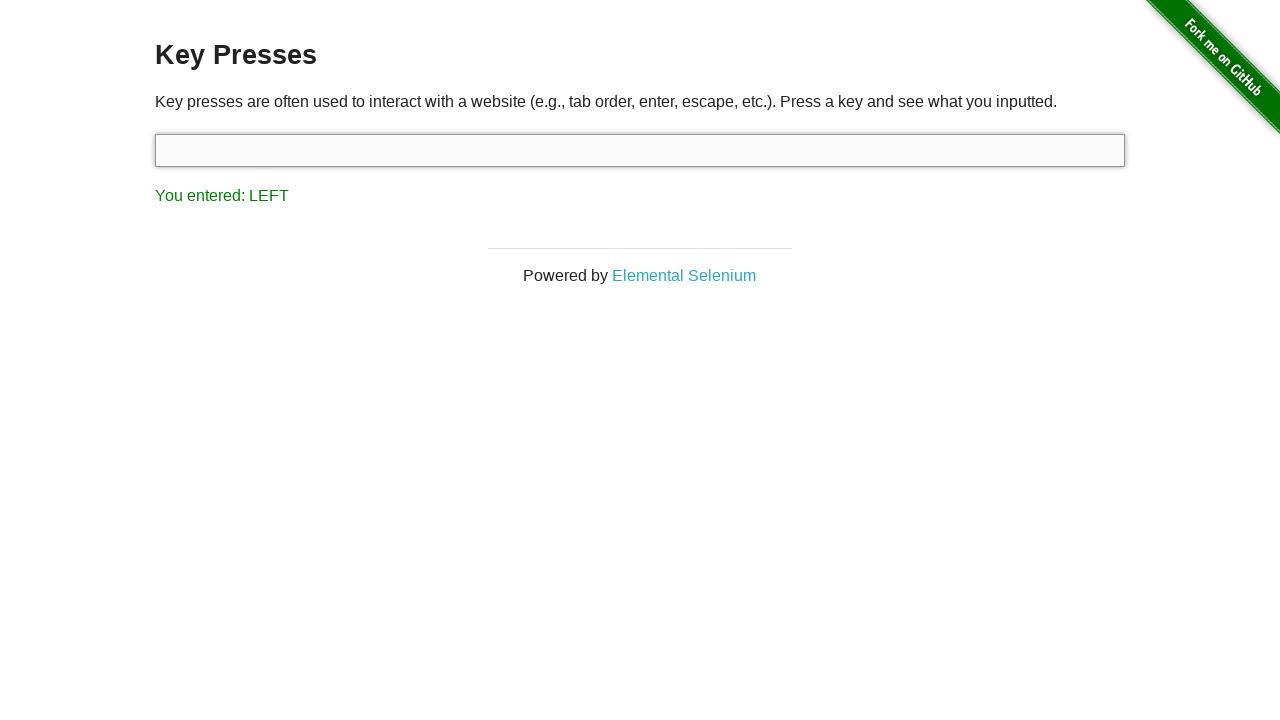

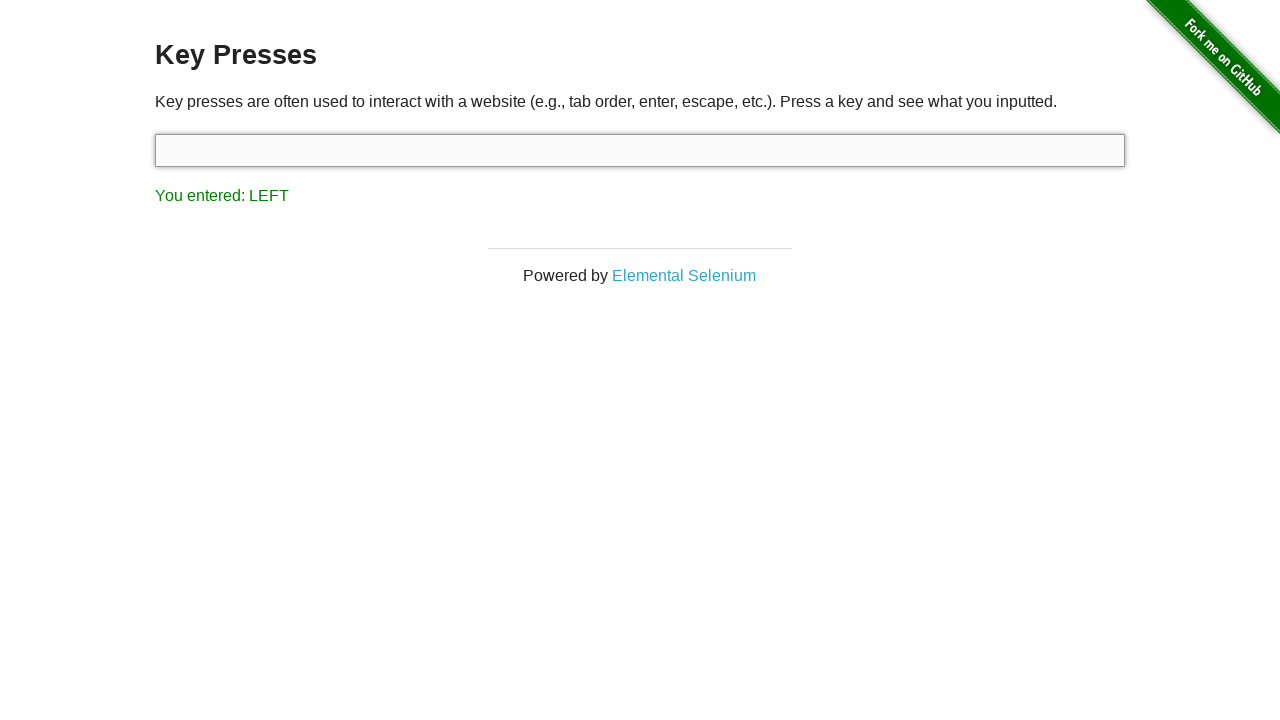